Tests XPath sibling and parent traversal techniques on an automation practice page by locating button elements using following-sibling and parent axes

Starting URL: https://rahulshettyacademy.com/AutomationPractice/

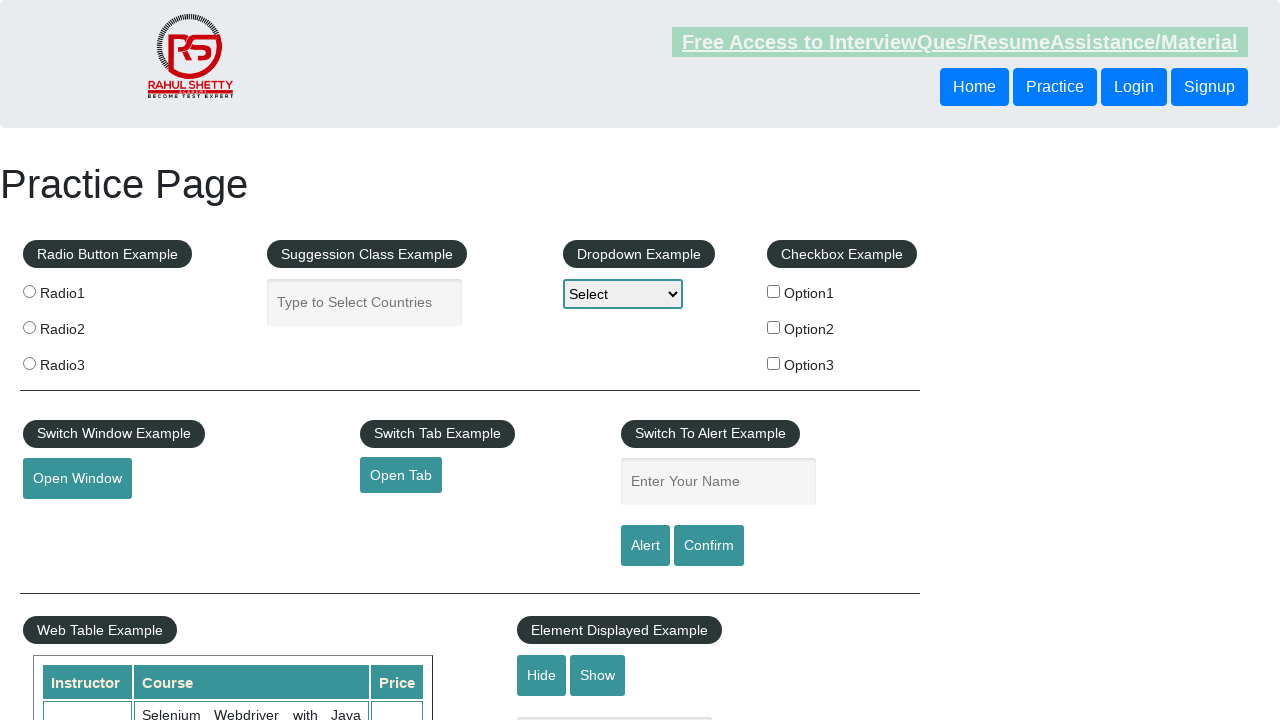

Waited for header buttons to be visible
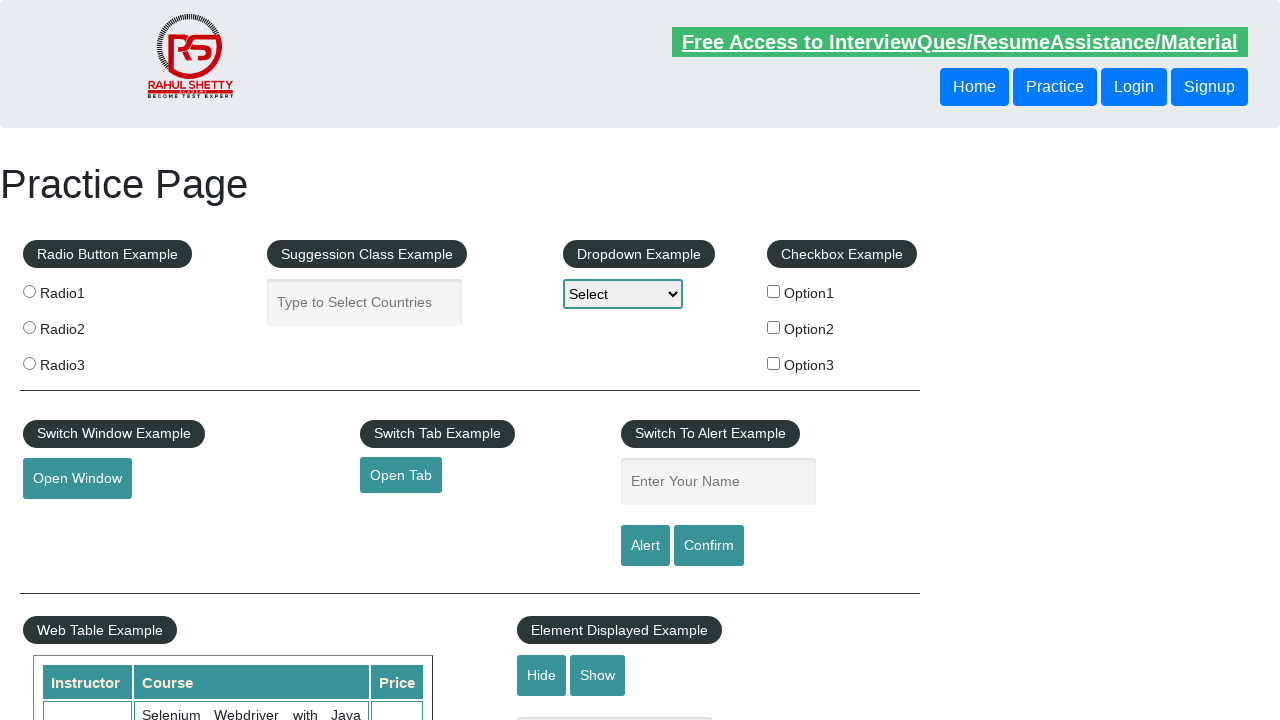

Located sibling button using XPath following-sibling axis
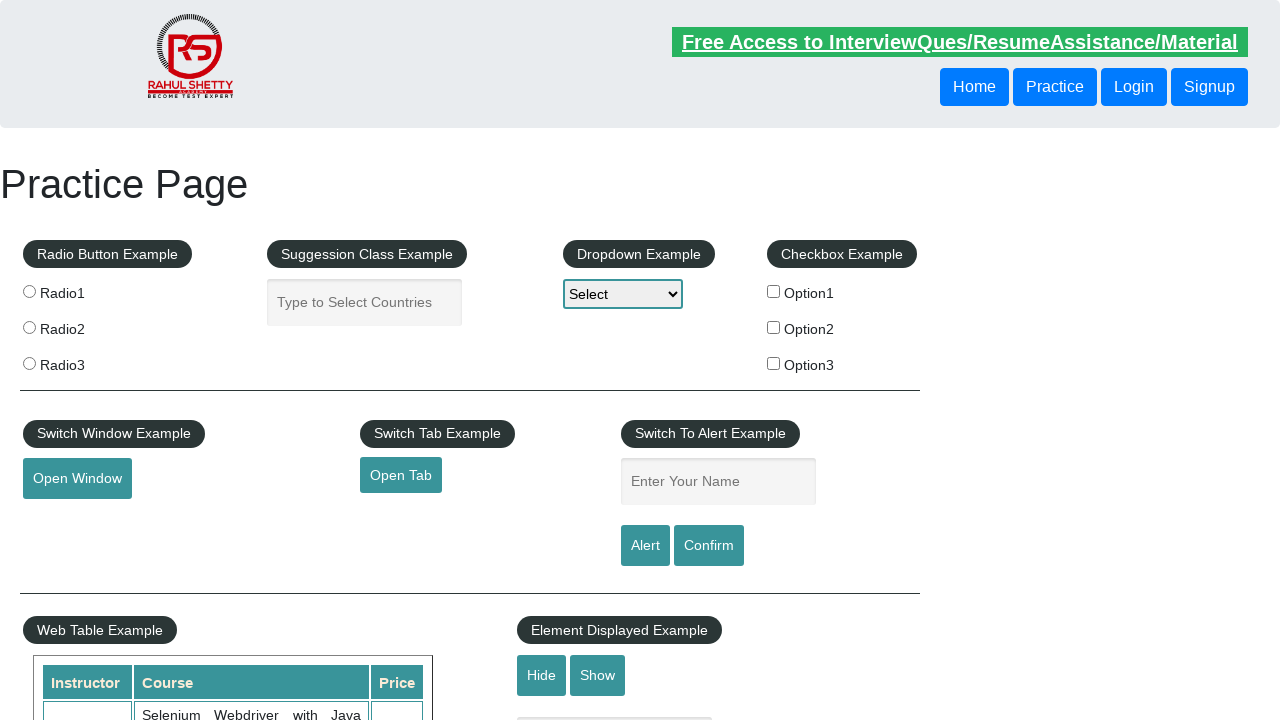

Verified sibling button is visible
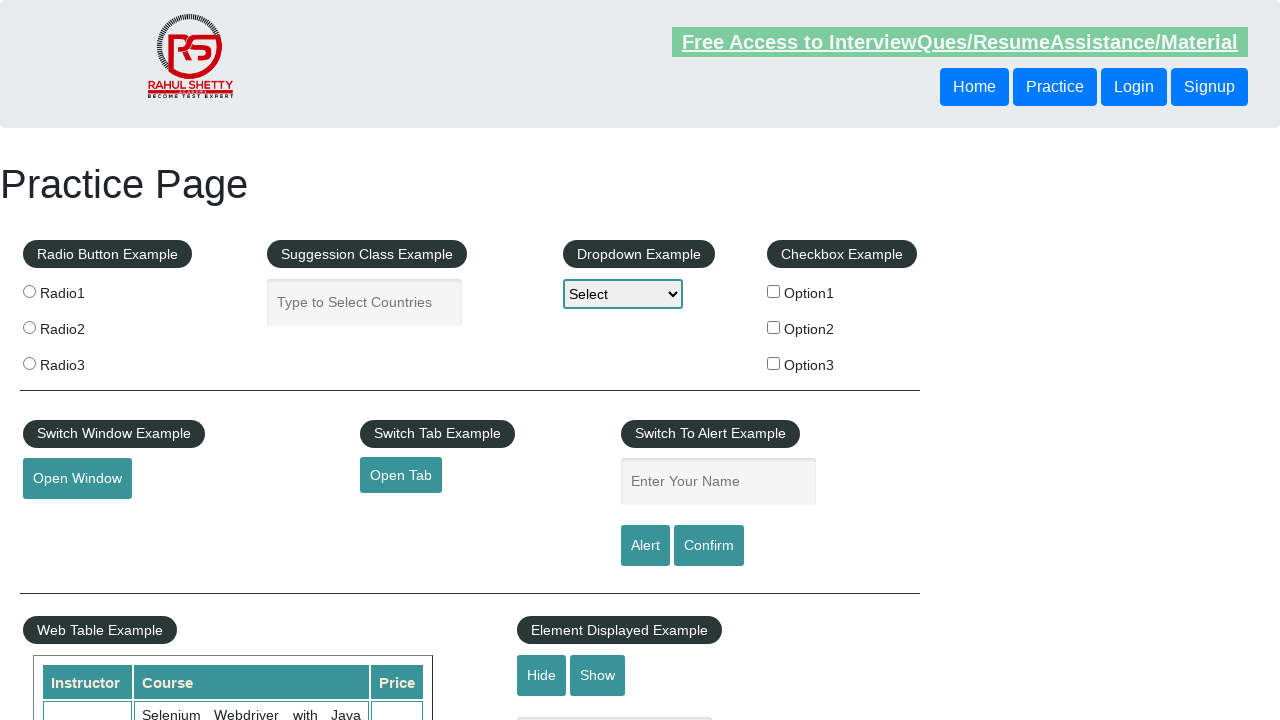

Located button using XPath parent axis traversal
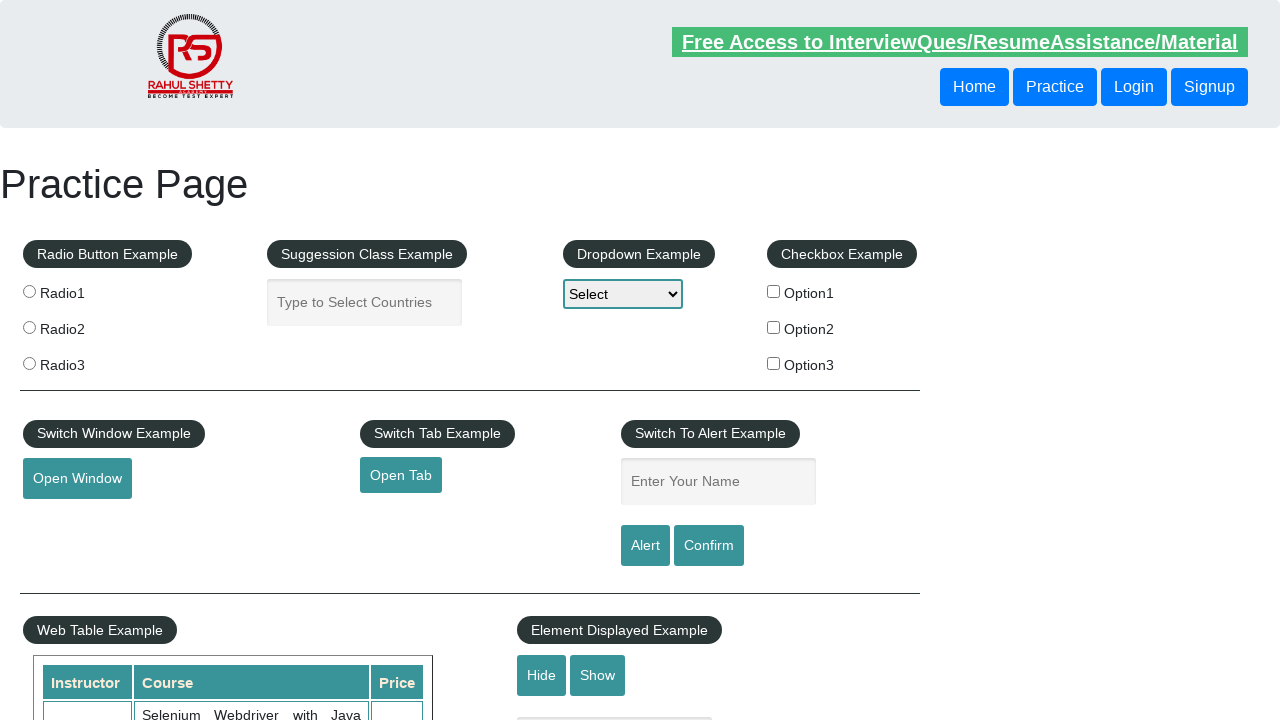

Verified parent-traversed button is visible
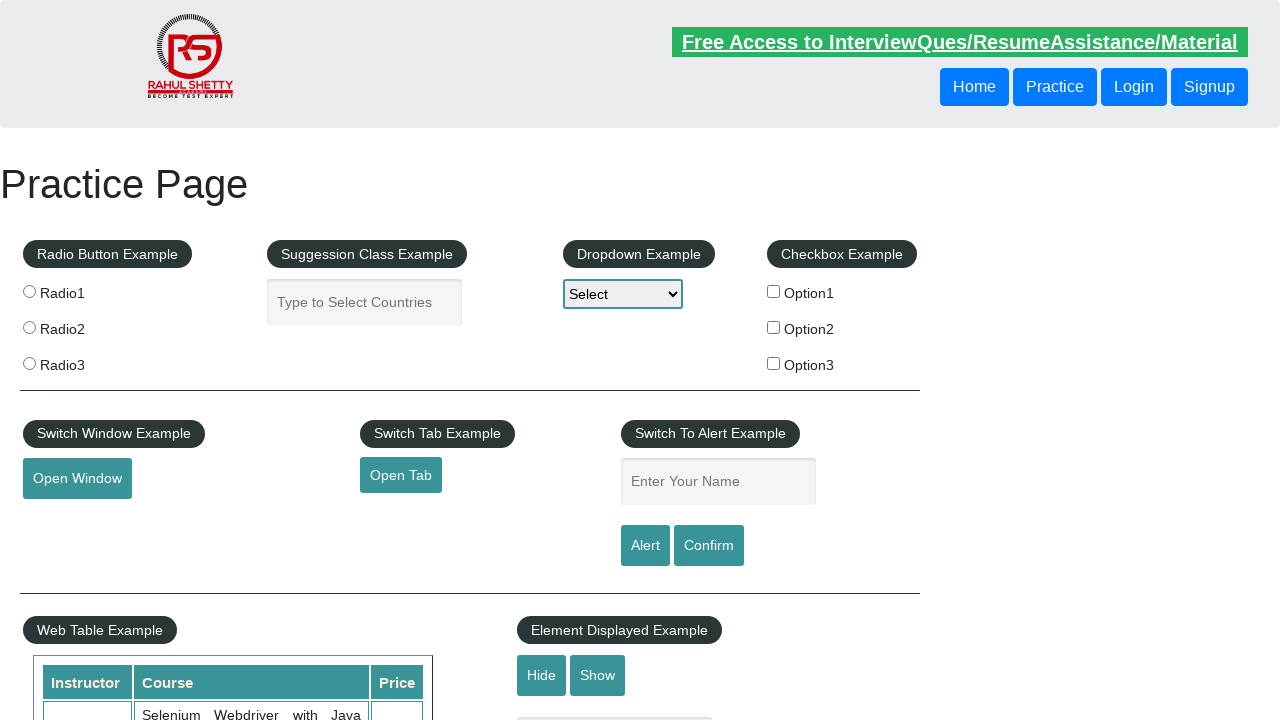

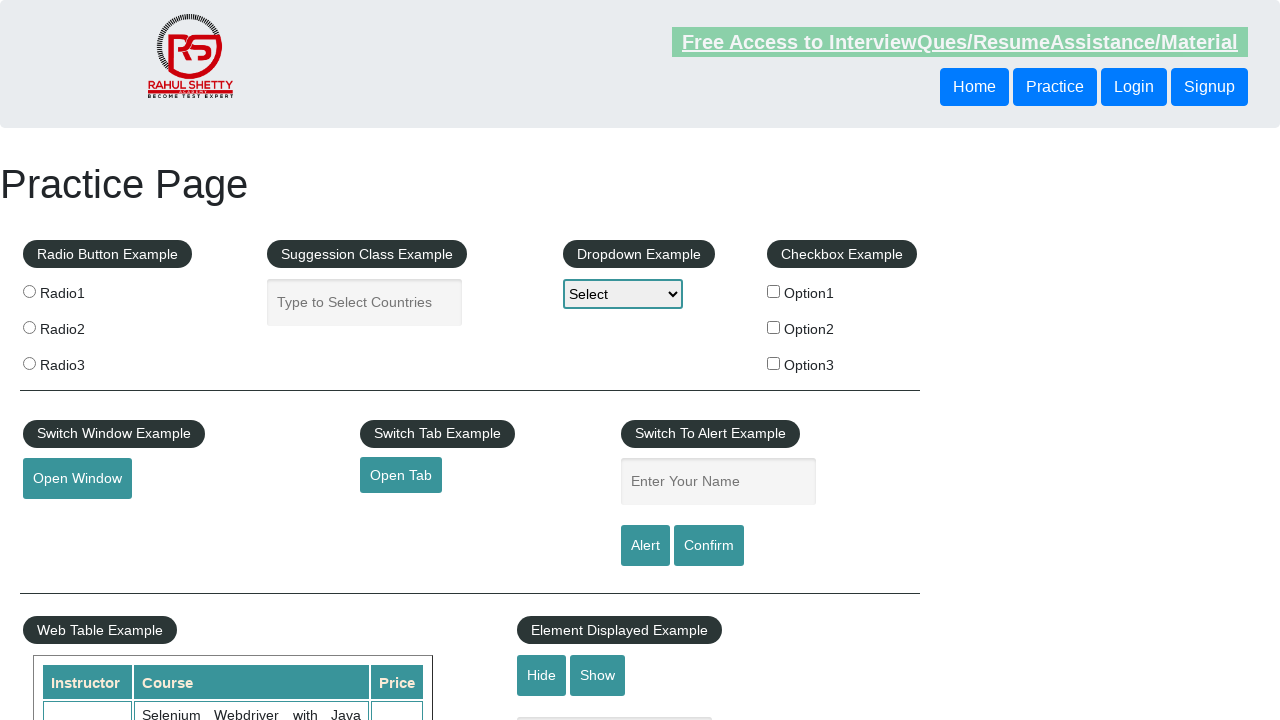